Tests hover functionality by hovering over an avatar image and verifying that additional user information (figcaption) becomes visible after the hover action.

Starting URL: http://the-internet.herokuapp.com/hovers

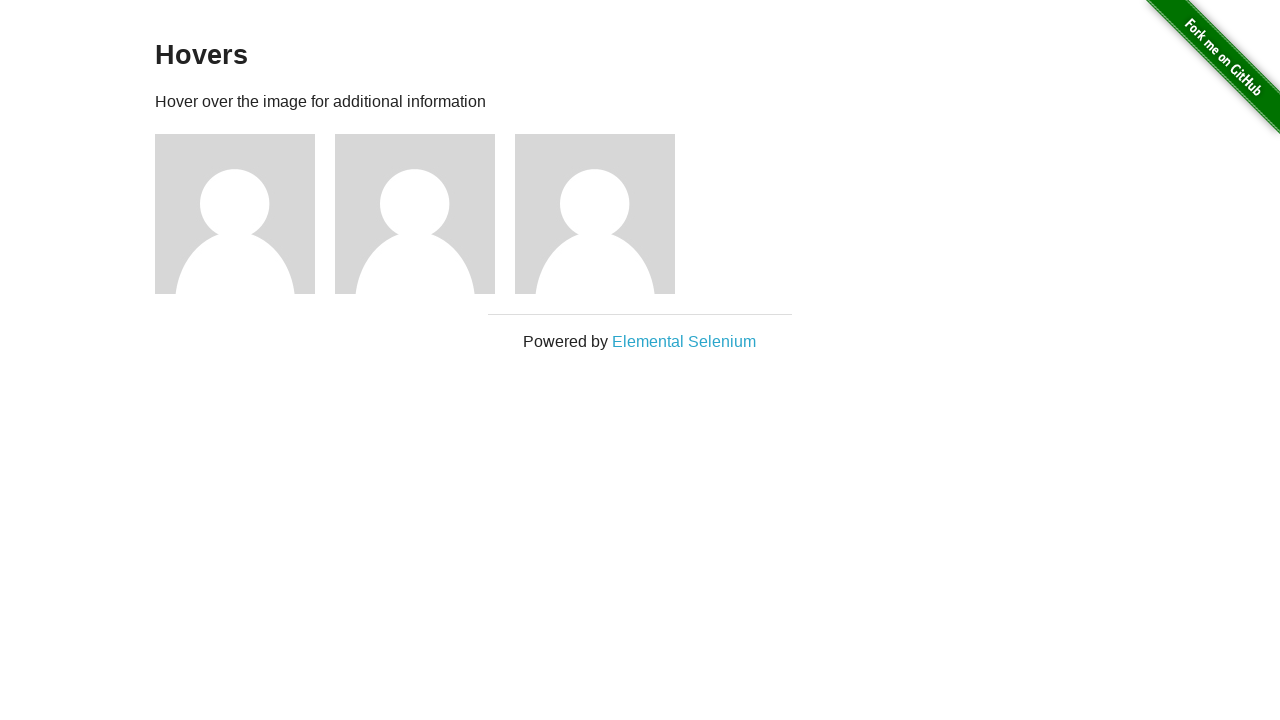

Navigated to hovers test page
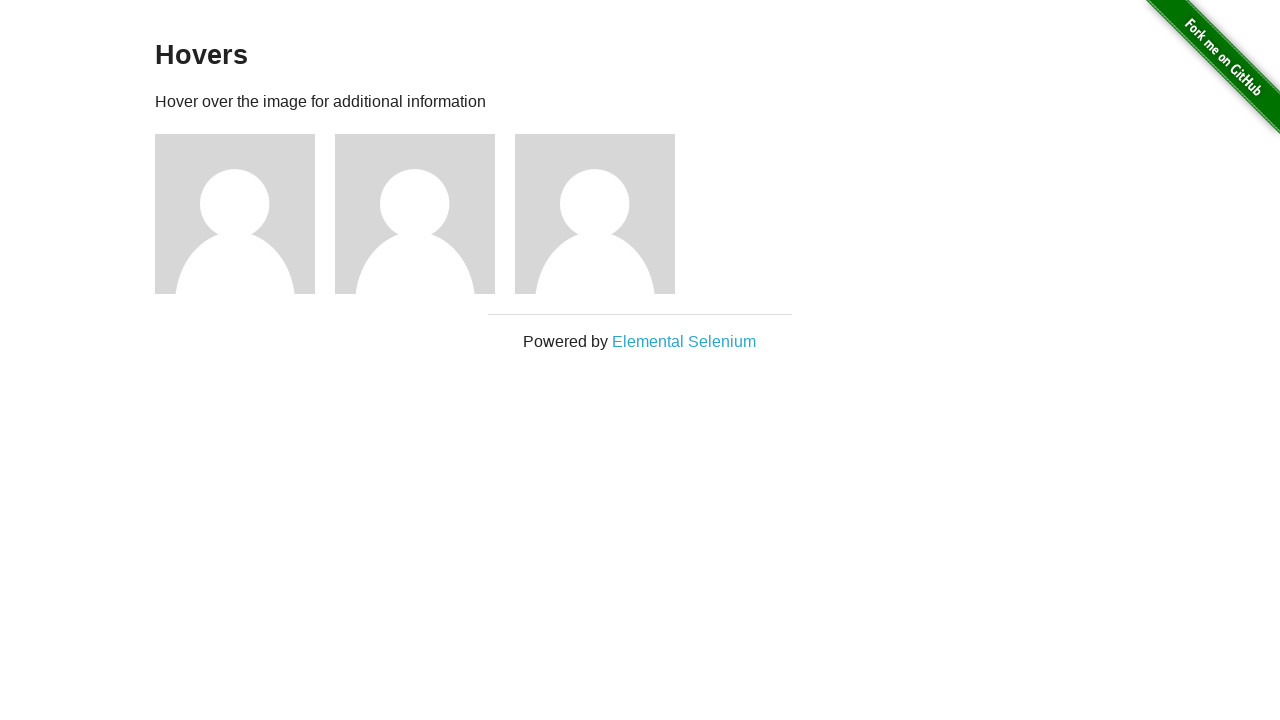

Hovered over the first avatar figure element at (245, 214) on .figure
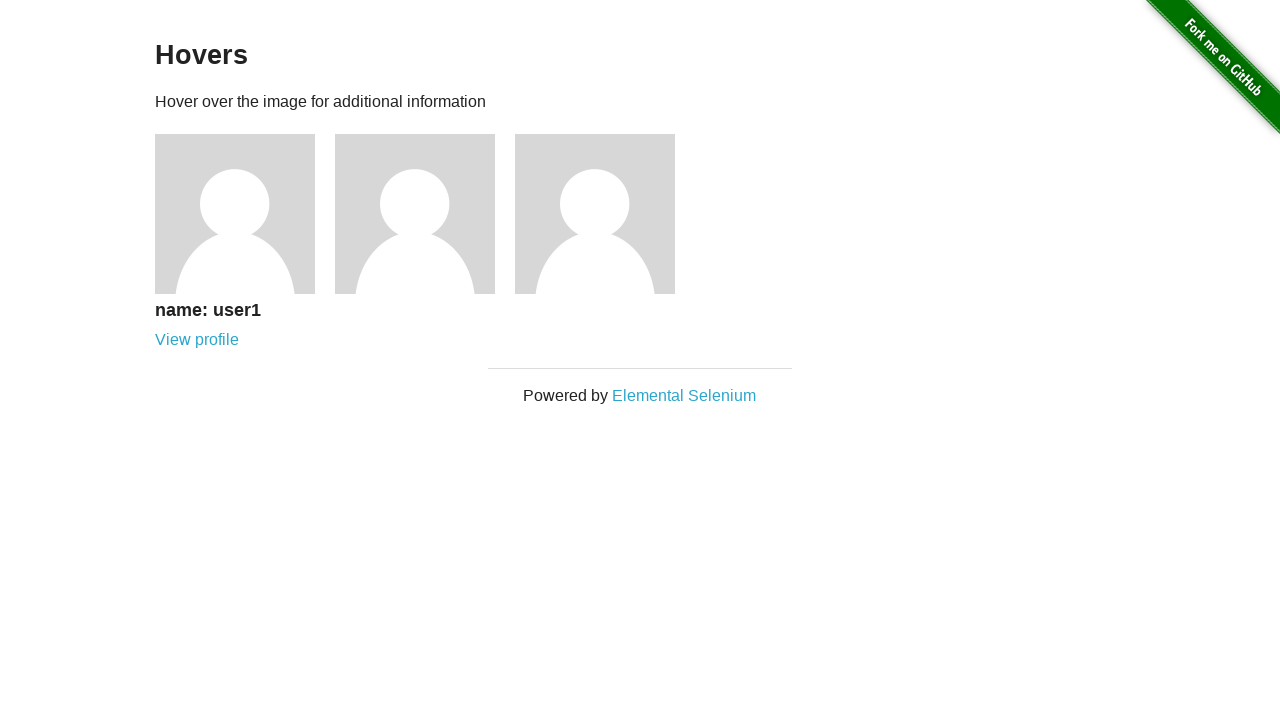

Figcaption became visible after hover action
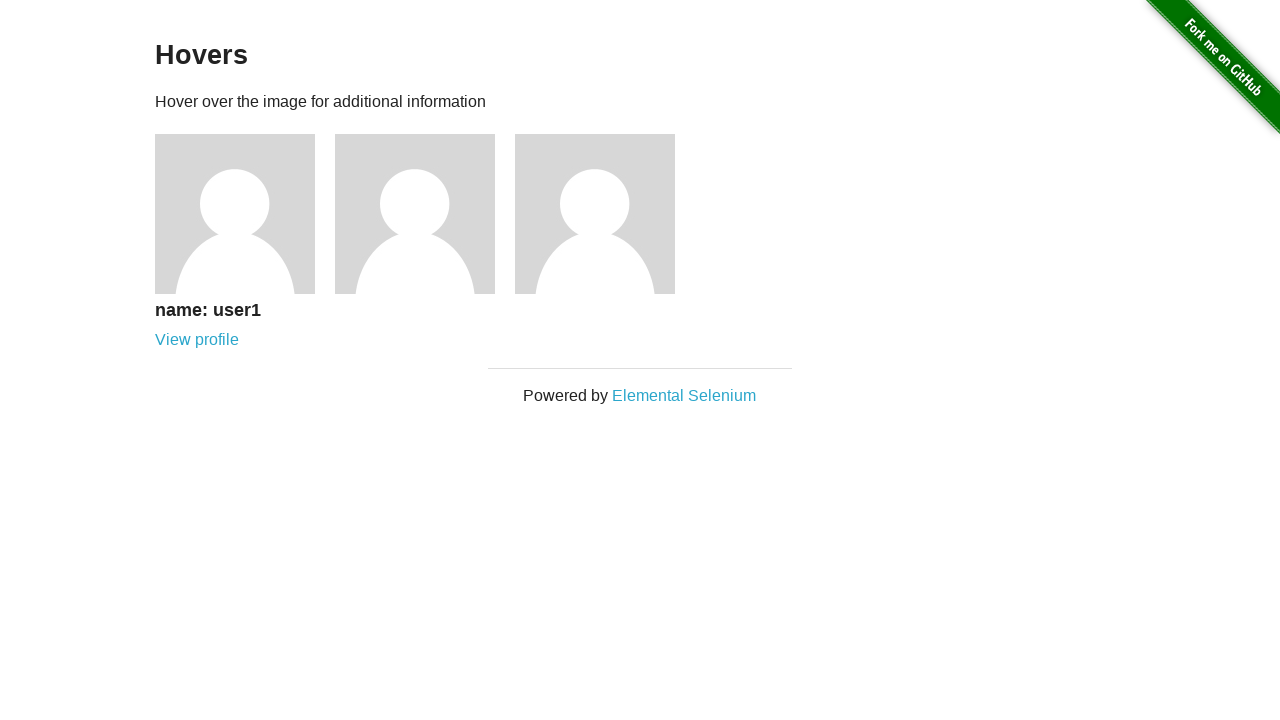

Verified that figcaption is visible and user information is displayed
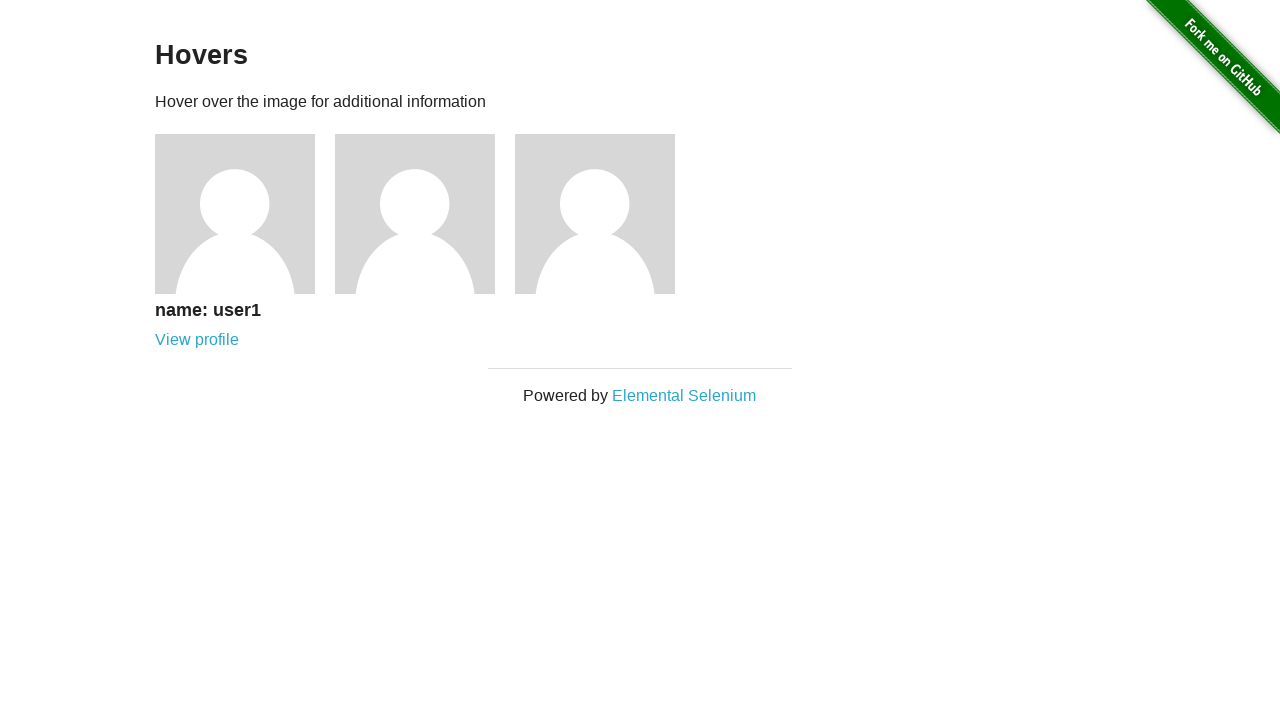

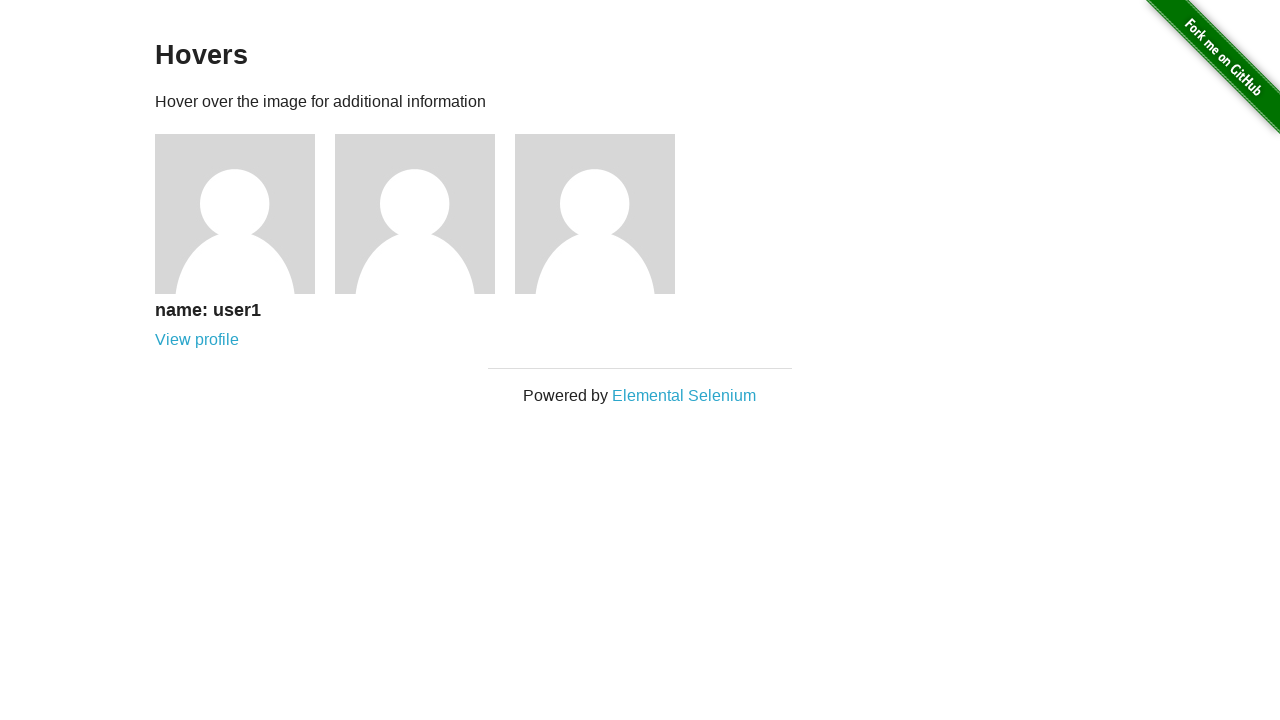